Tests JavaScript alert/confirm dialog handling by clicking a button, accepting a confirm dialog, reading a value from the page, calculating a mathematical answer, and submitting it

Starting URL: http://suninjuly.github.io/alert_accept.html

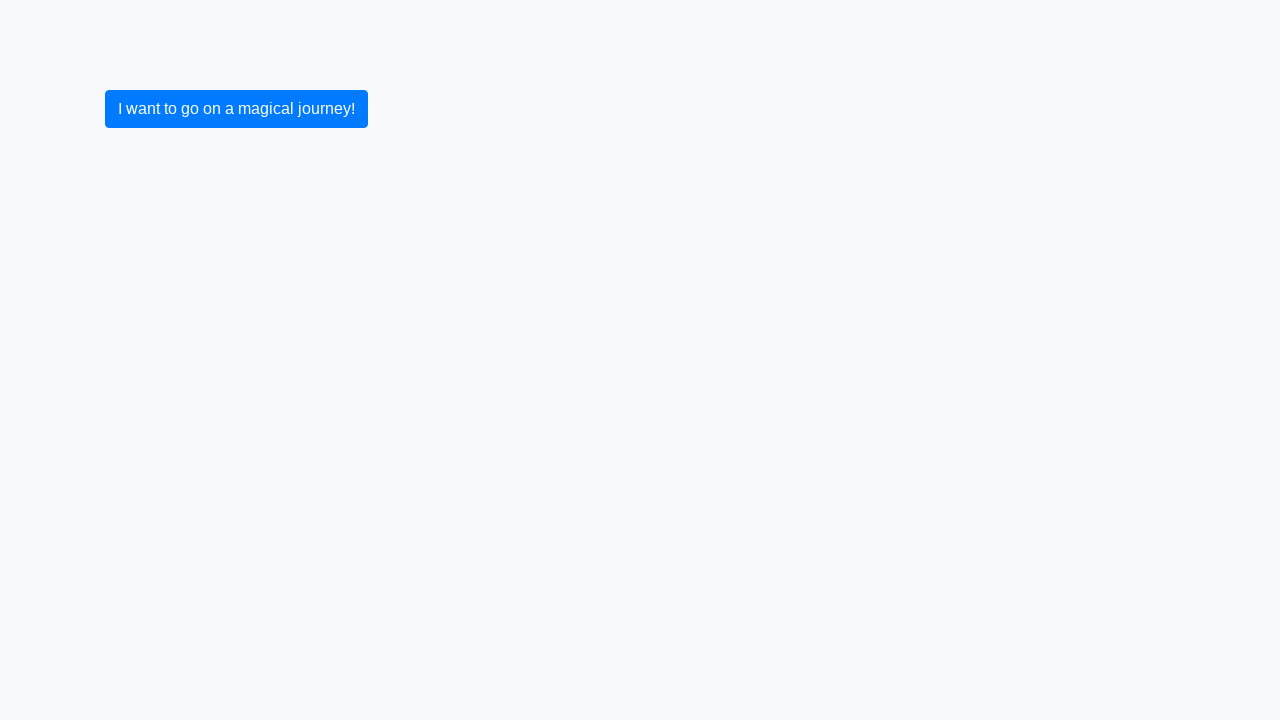

Set up dialog handler to accept confirm dialogs
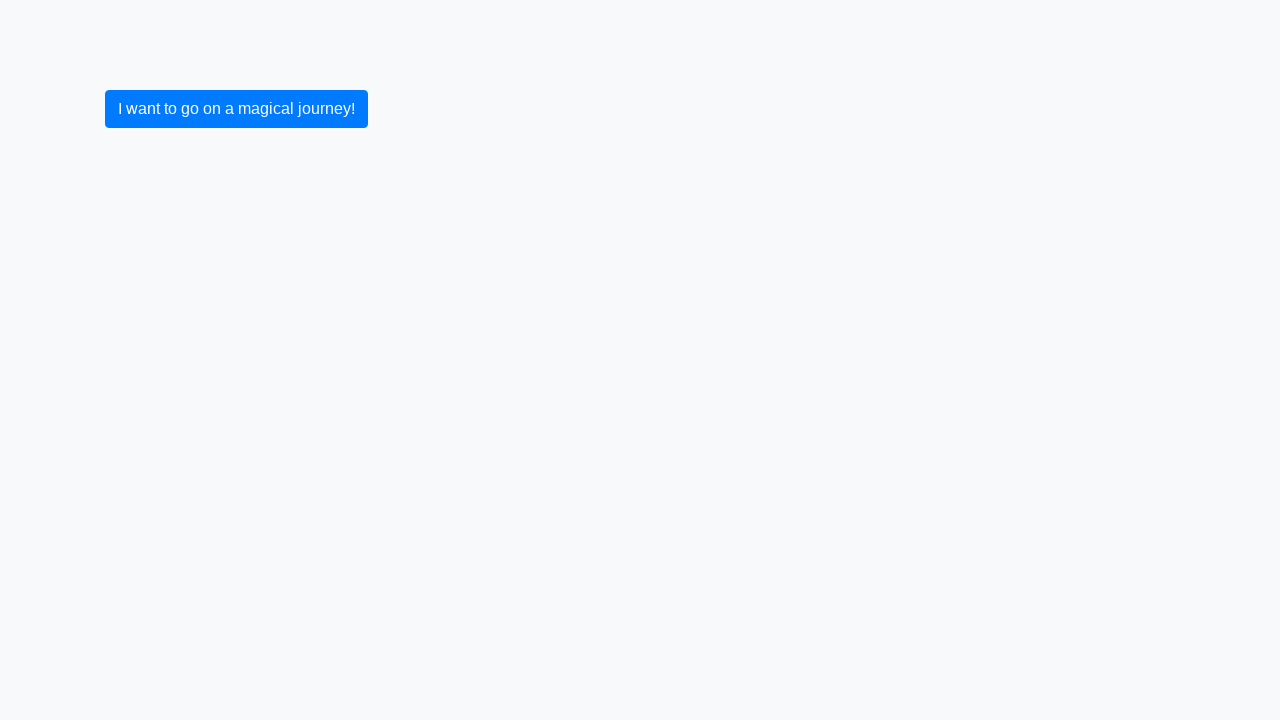

Clicked button to trigger confirm dialog at (236, 109) on .btn
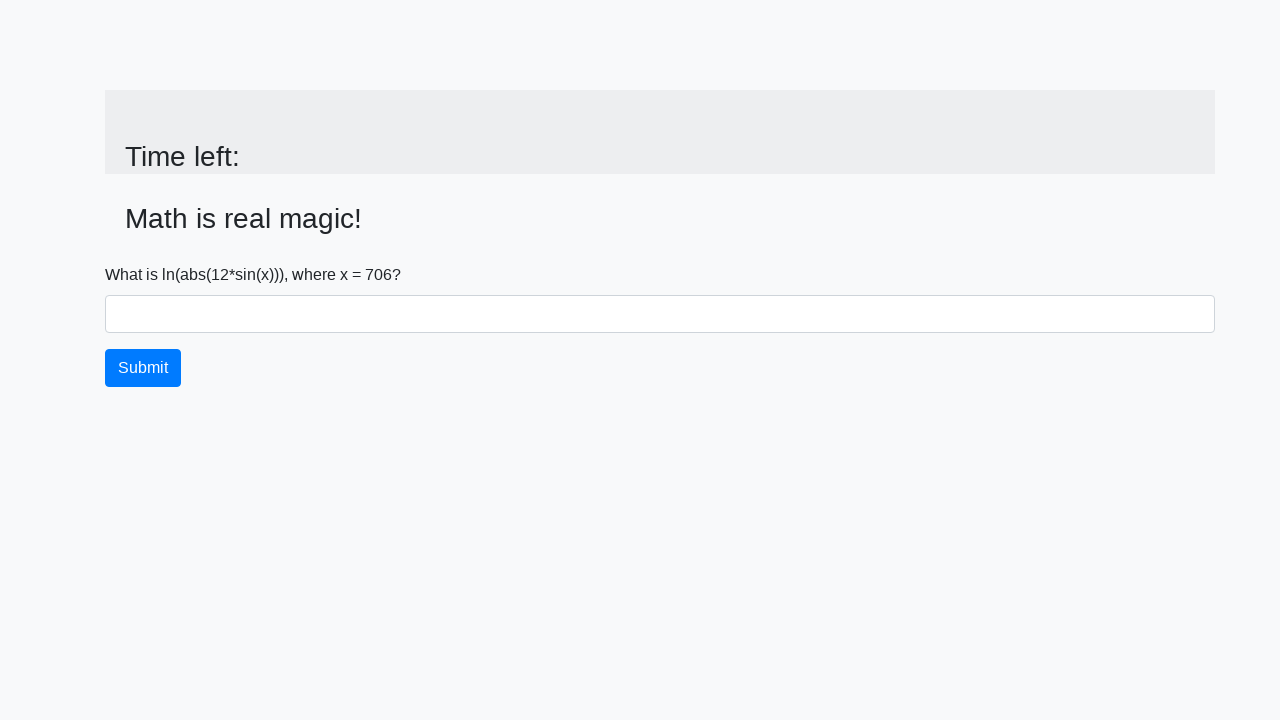

Confirmed dialog was accepted and page updated with input value
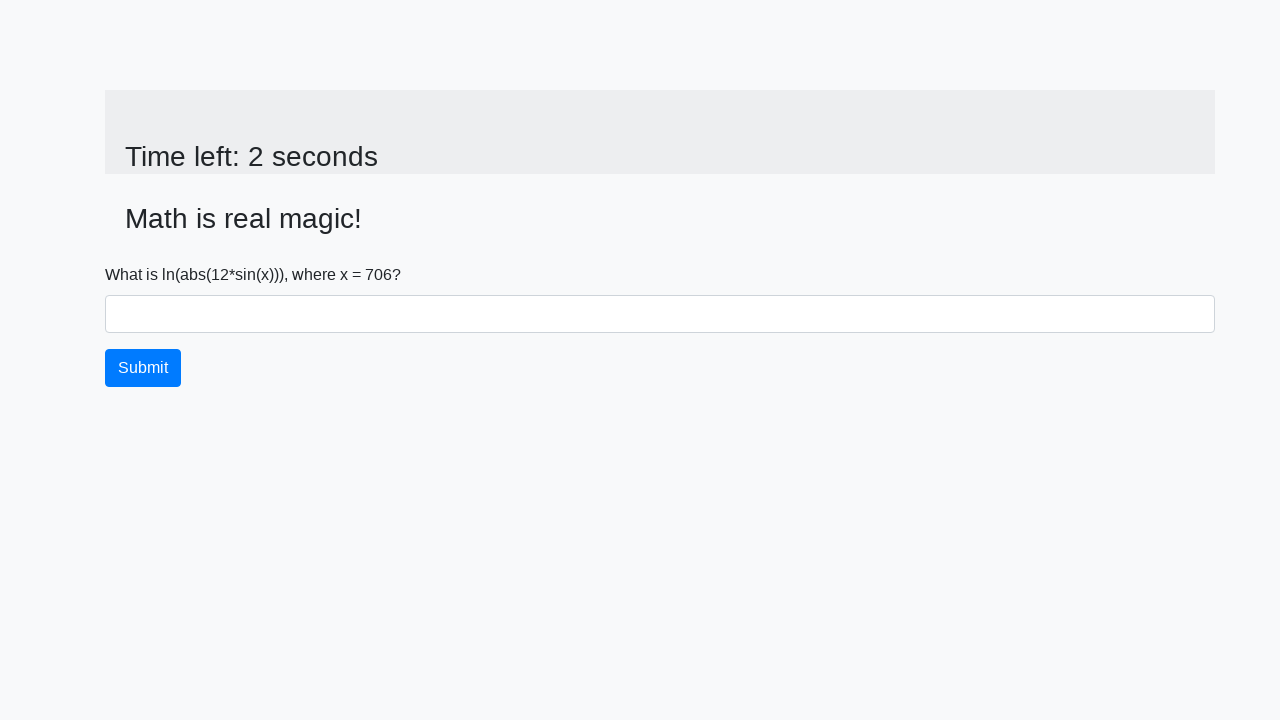

Read magic number from page: 706
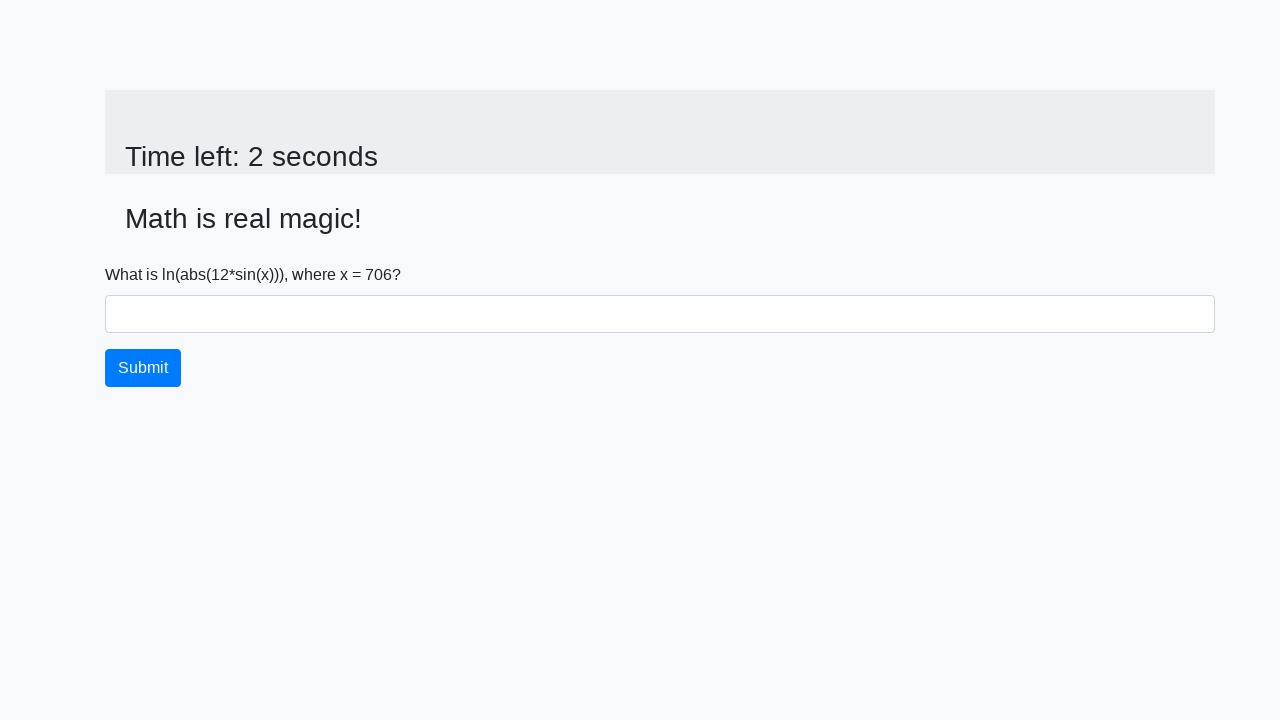

Calculated answer using formula: 2.2062016117250027
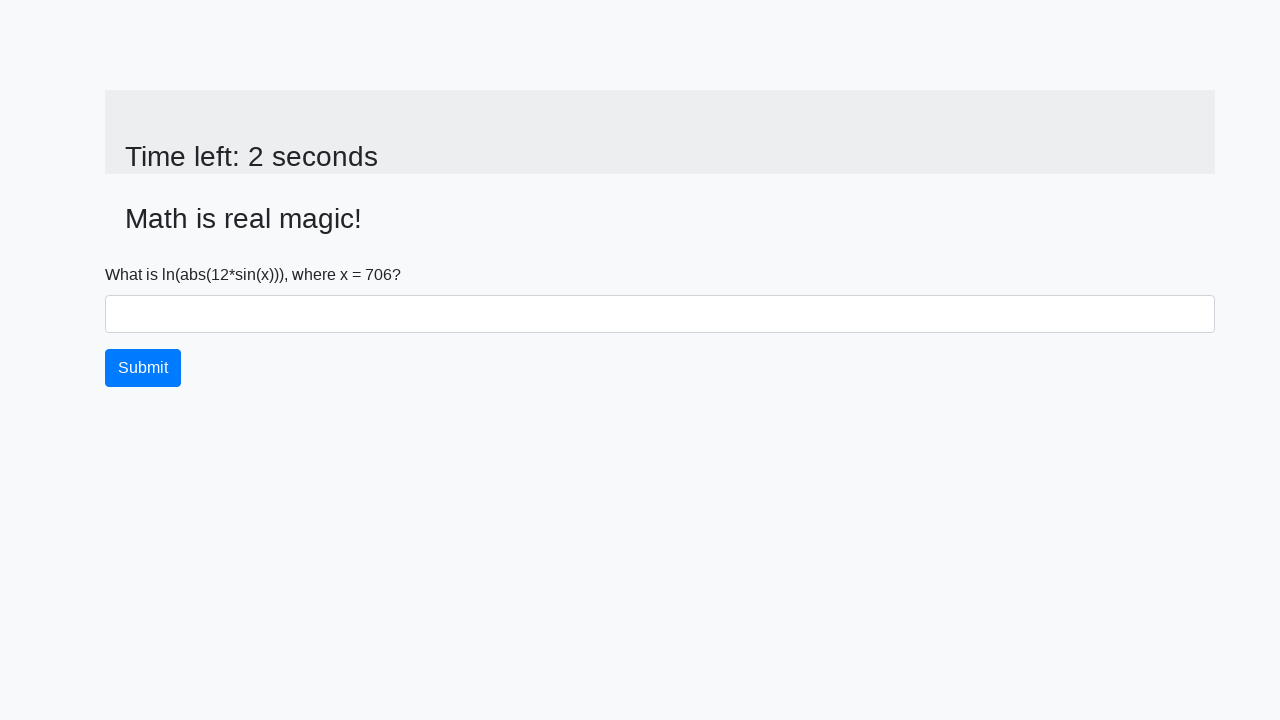

Filled answer field with calculated value: 2.2062016117250027 on #answer
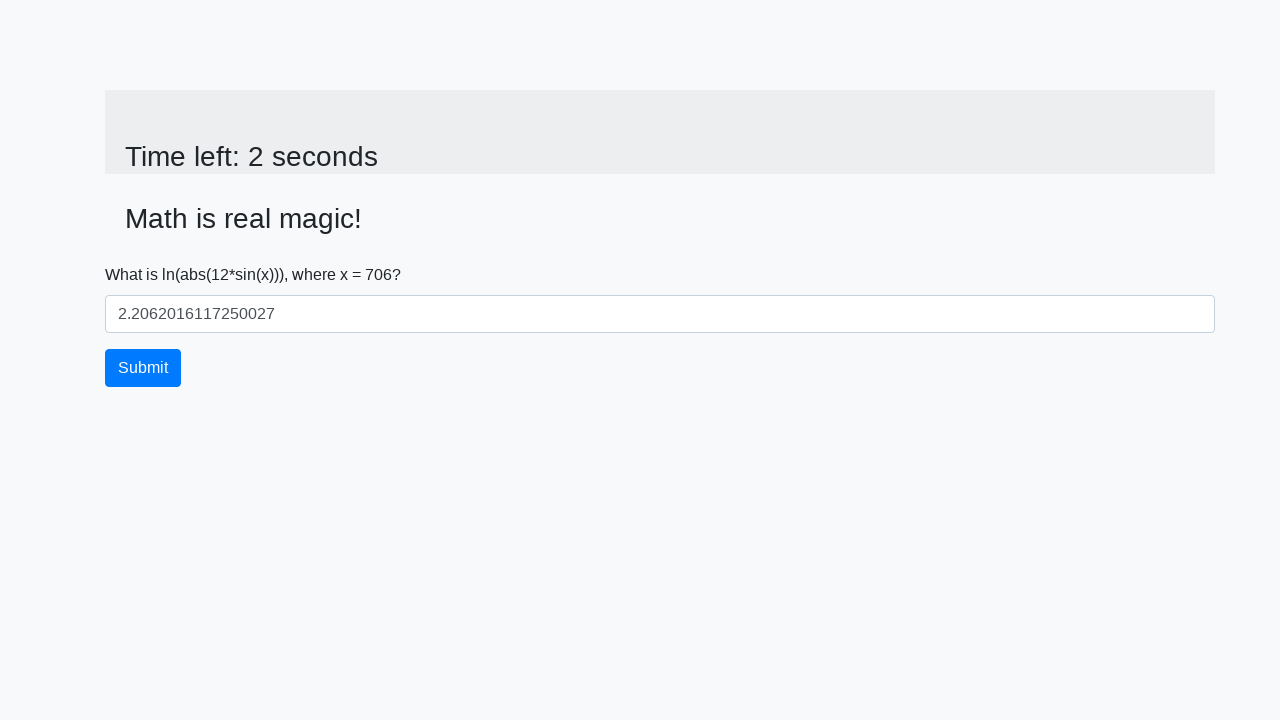

Clicked submit button to submit answer at (143, 368) on .btn
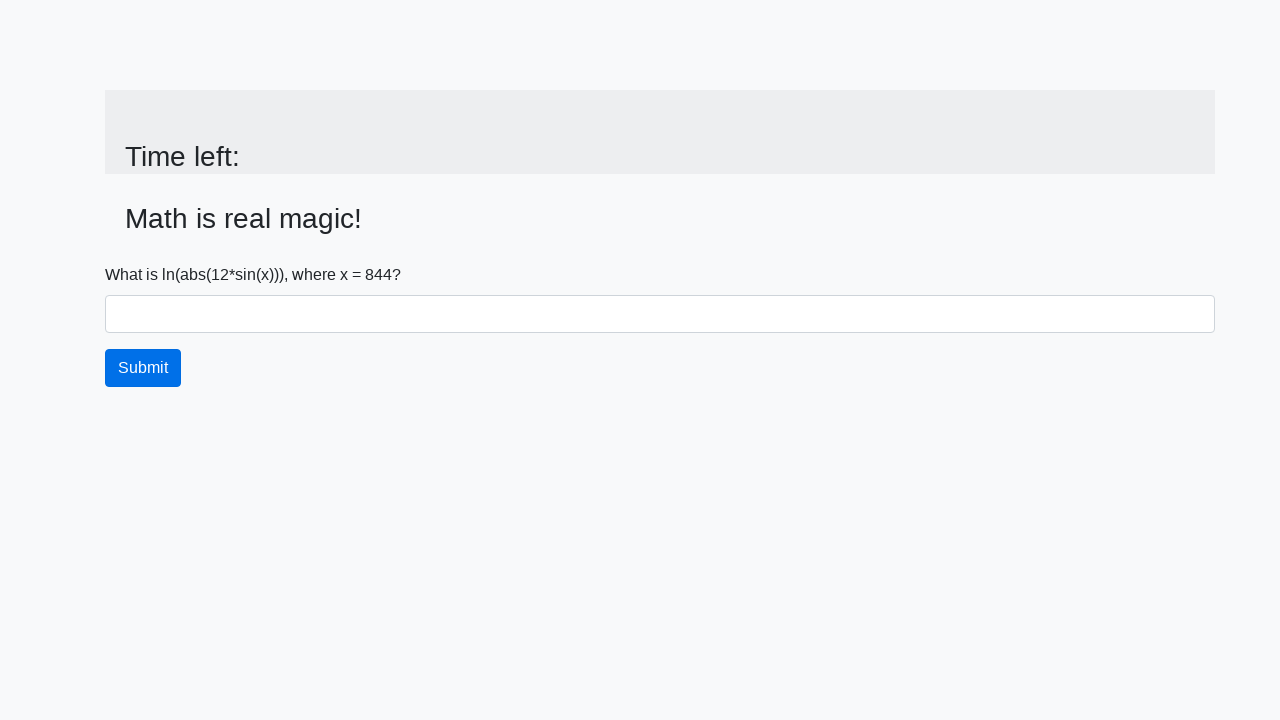

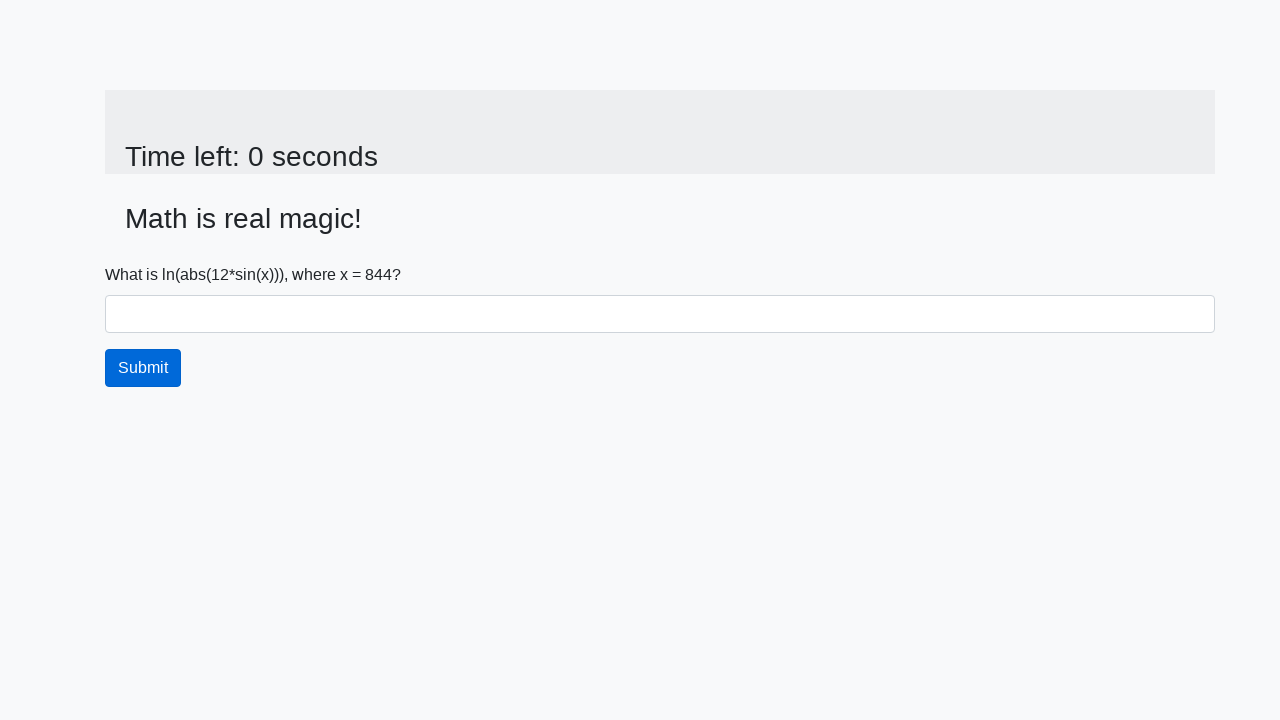